Tests dropdown selection functionality on Semantic UI demo page by scrolling down, opening a country dropdown, and selecting "Bangladesh" from the options

Starting URL: https://semantic-ui.com/modules/dropdown.html

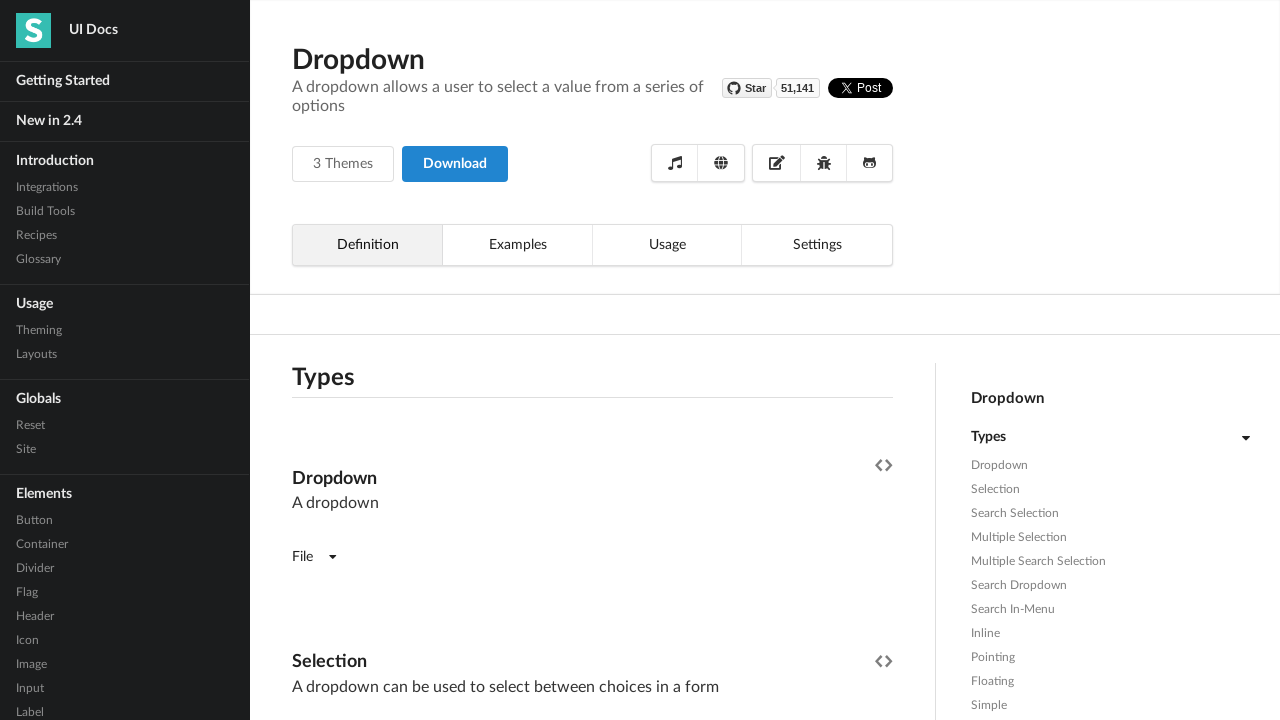

Scrolled down the page by 500 pixels
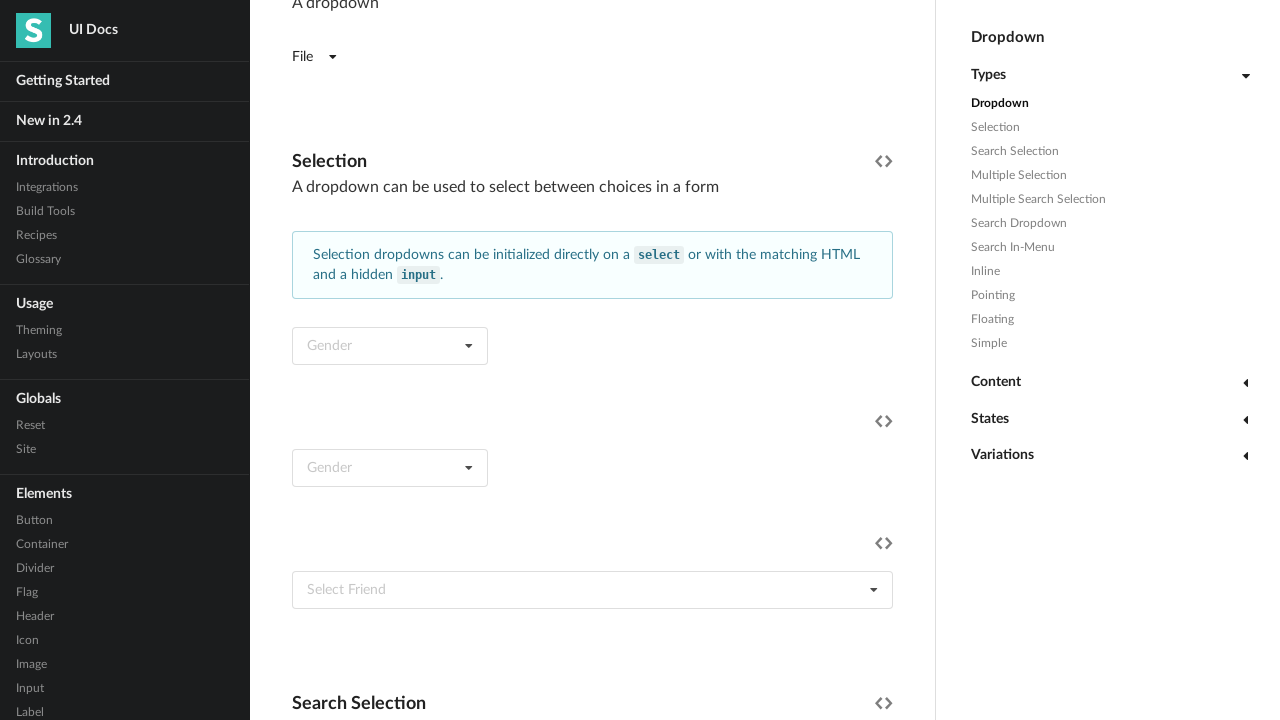

Clicked on country dropdown to open it at (354, 361) on xpath=//*[@id='example']/div[4]/div/div[2]/div[4]/div[1]/div[6]/div/div[1]
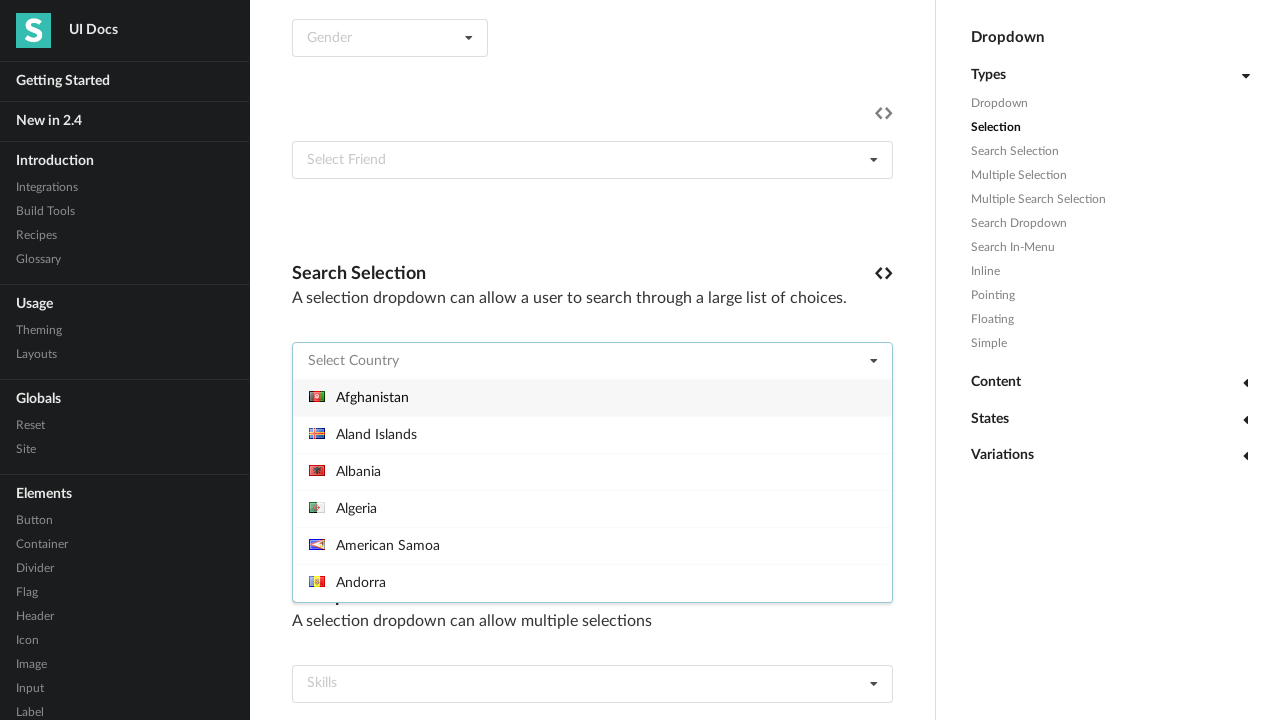

Dropdown options became visible
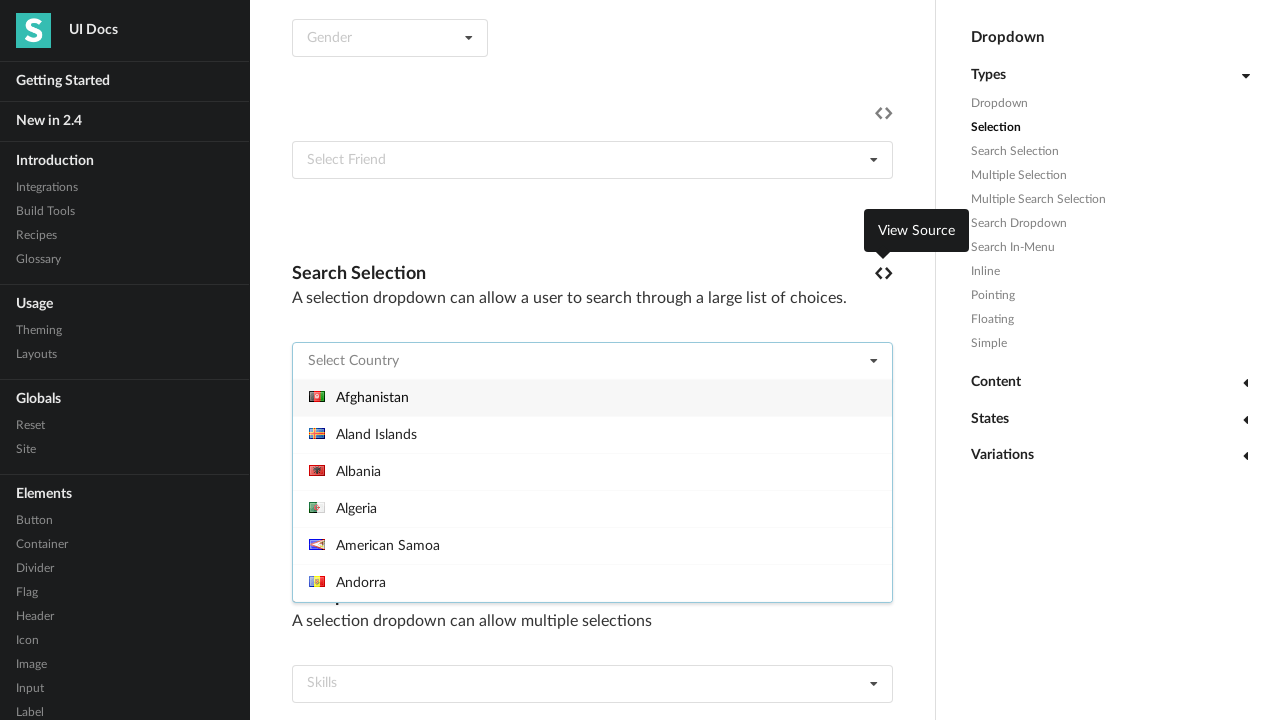

Selected Bangladesh from the dropdown options at (592, 490) on text=Bangladesh
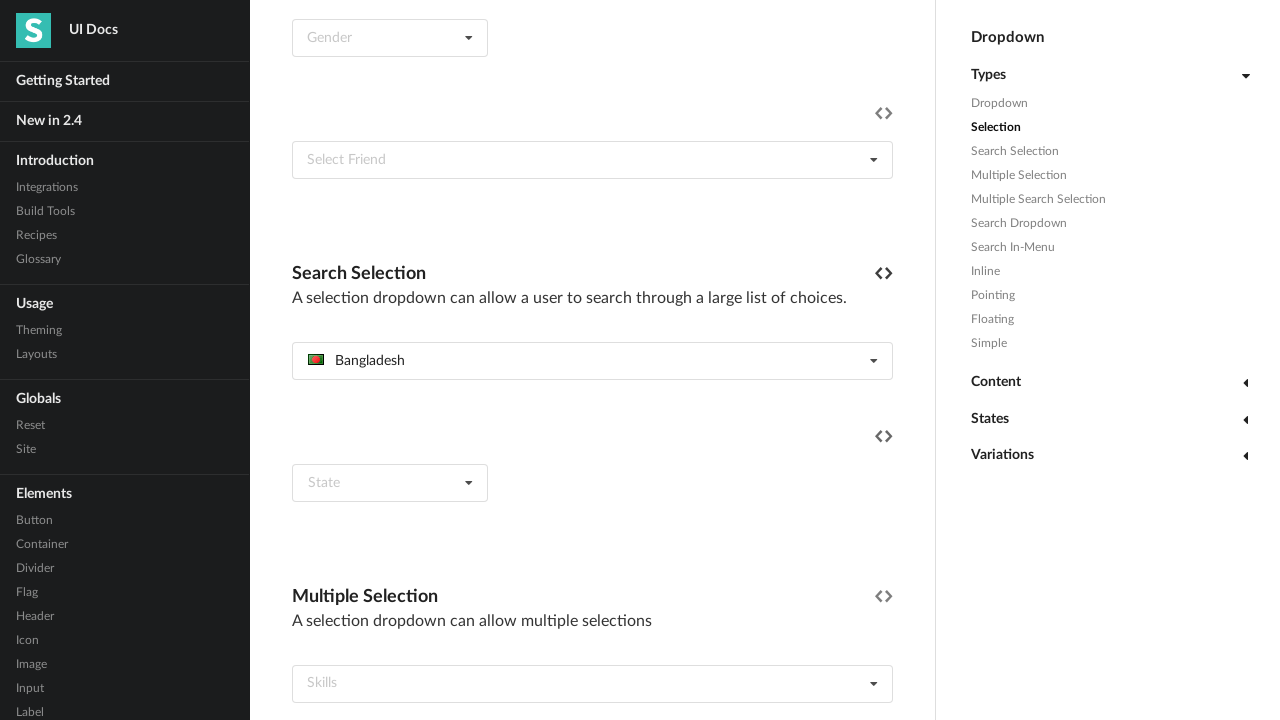

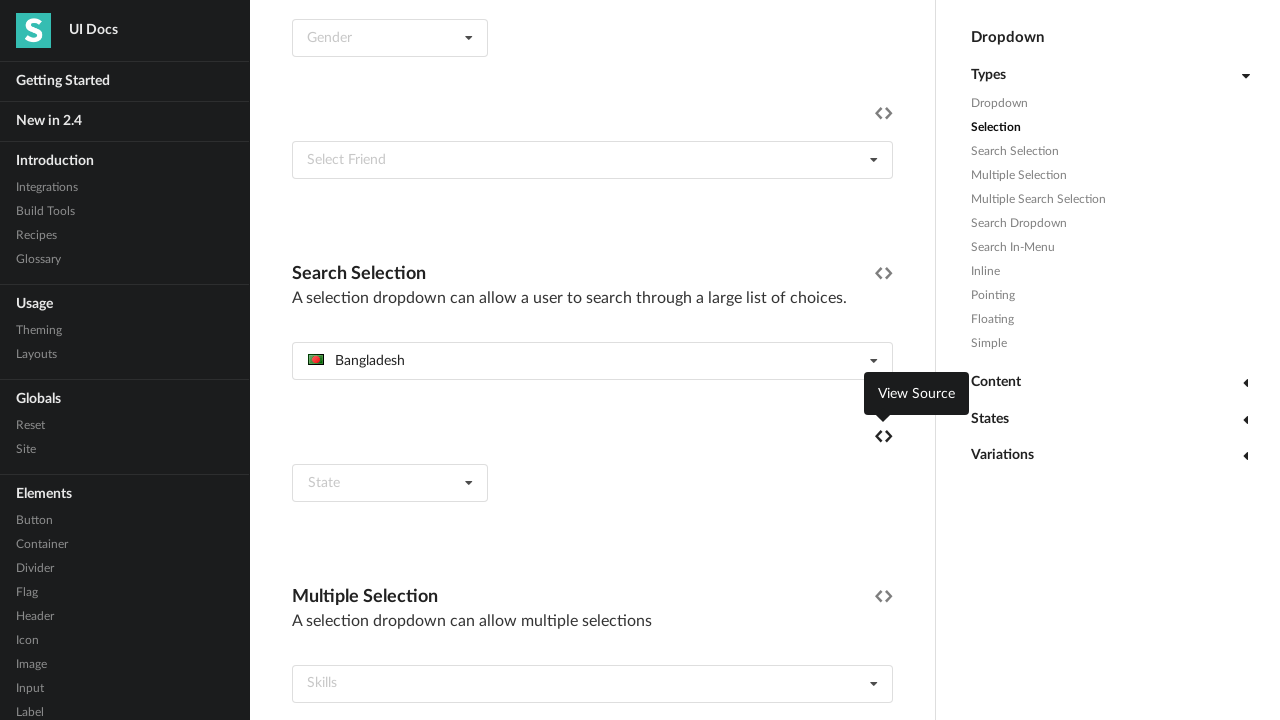